Navigates through a postal code website hierarchy by clicking through country listings to provinces and then to localities, verifying each level loads correctly.

Starting URL: https://codigo-postal.co/

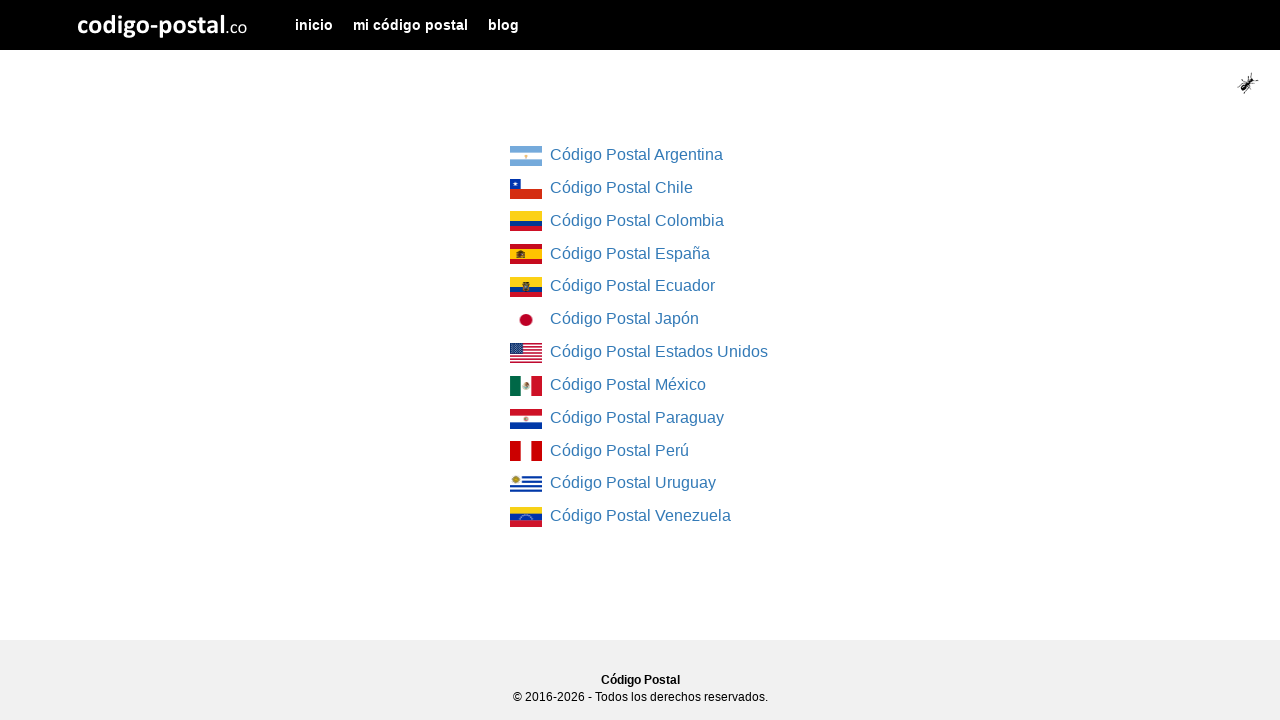

Navigated to CPA postal code website
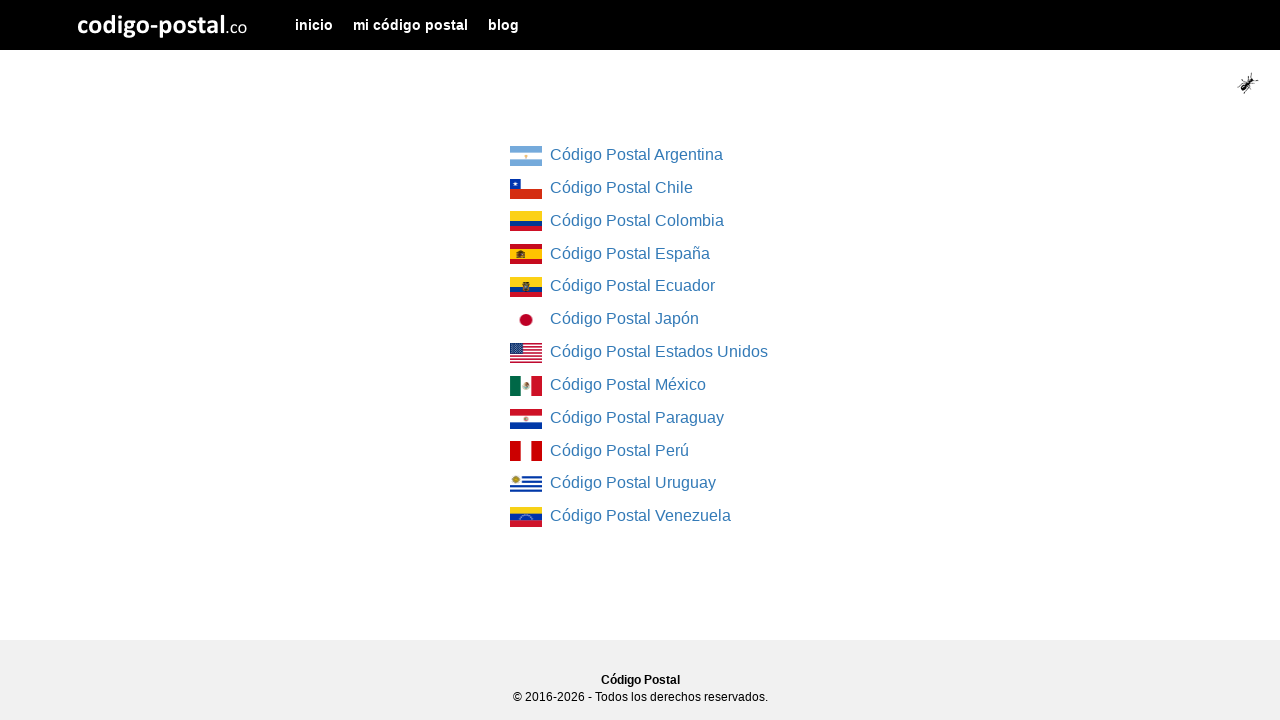

Country list loaded
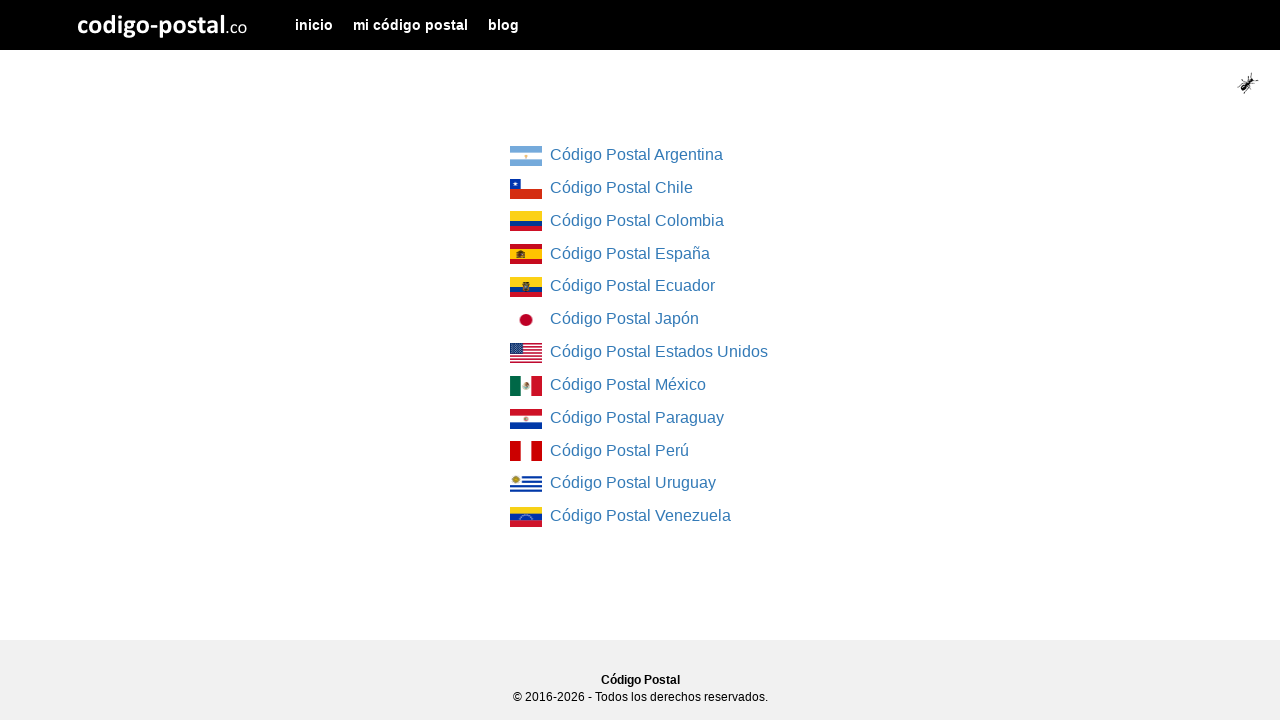

Clicked on first country in the list at (526, 156) on div[class="col-md-4 col-md-offset-4"] ul li:first-child a
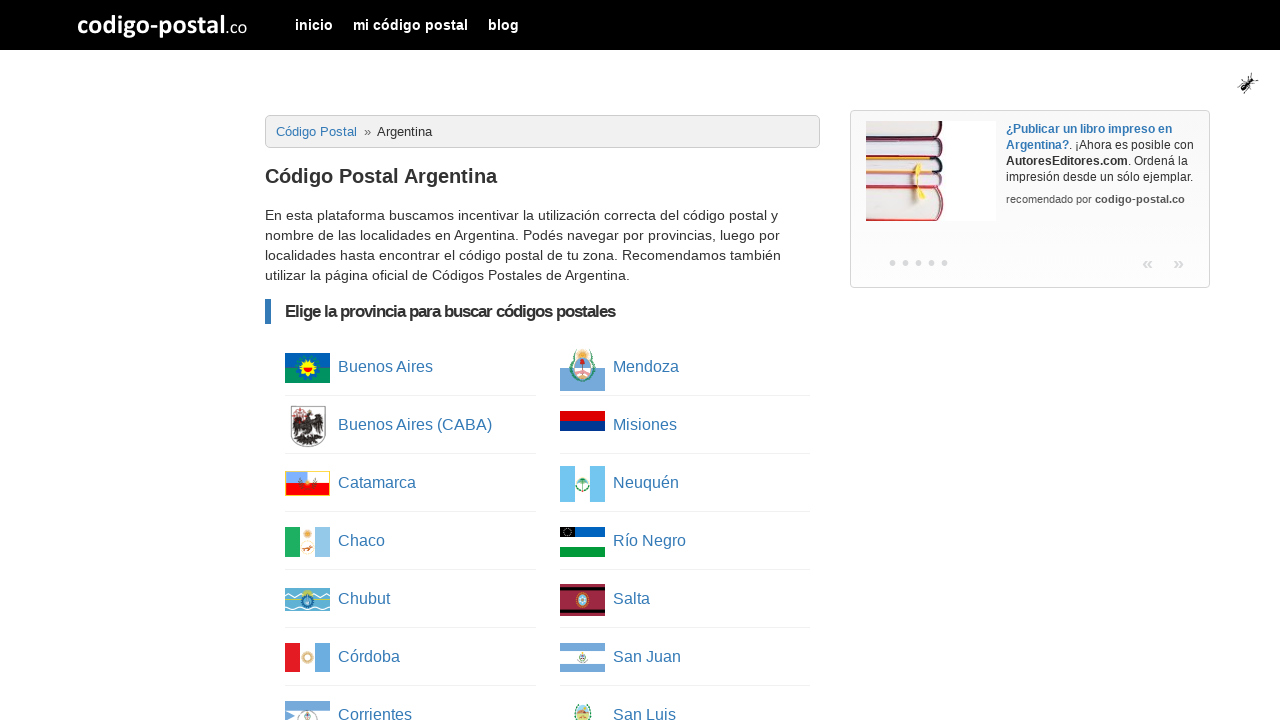

Province list loaded
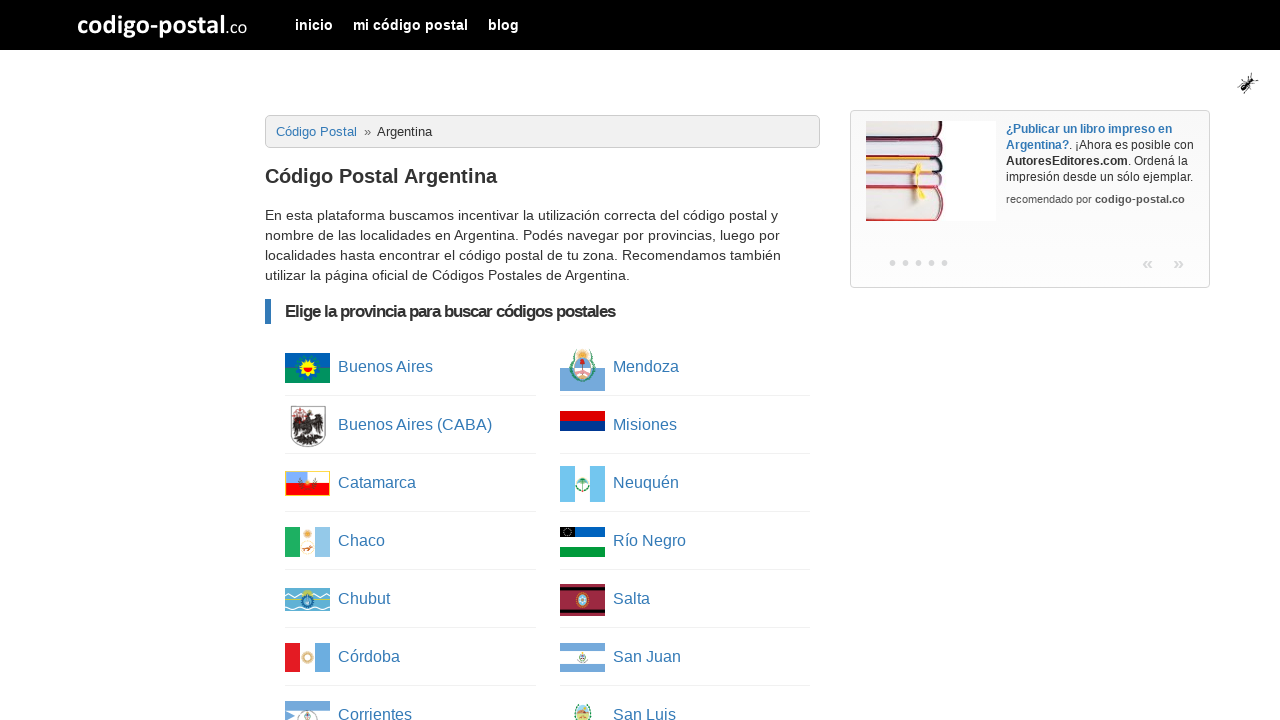

Clicked on third province in the list at (308, 484) on ul[class="column-list"] li:nth-child(3) a
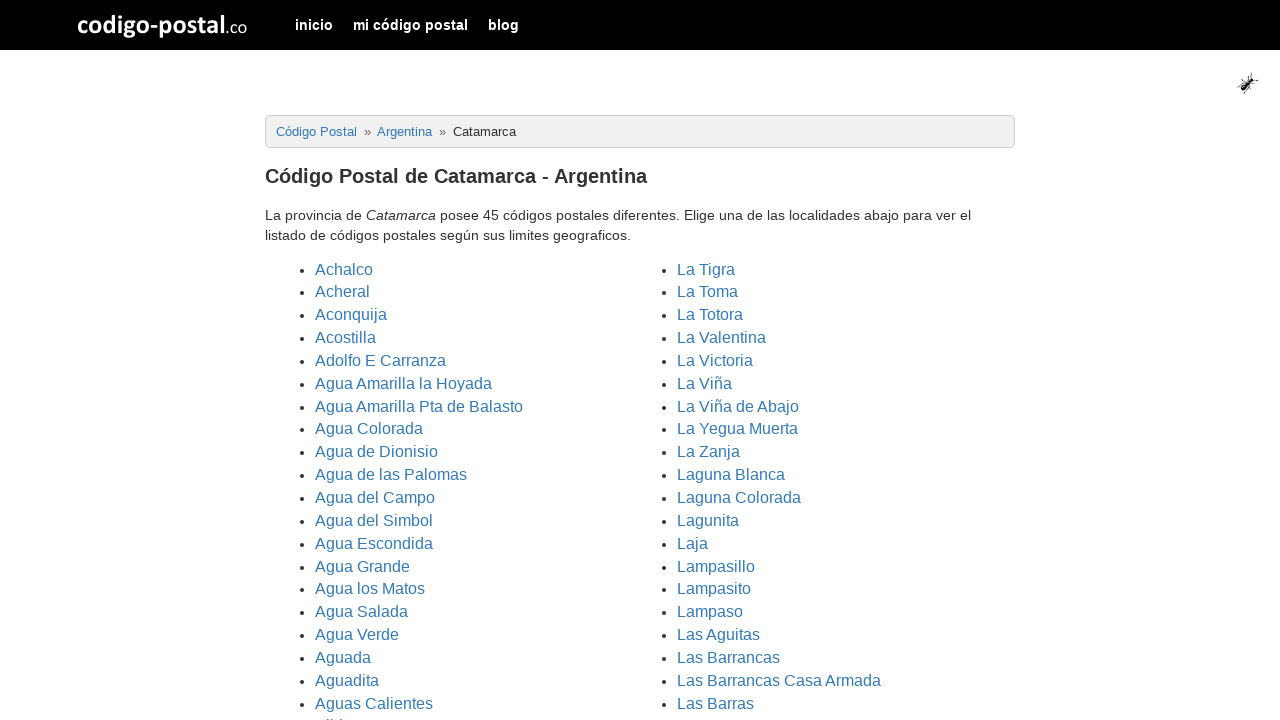

Localities/cities list loaded
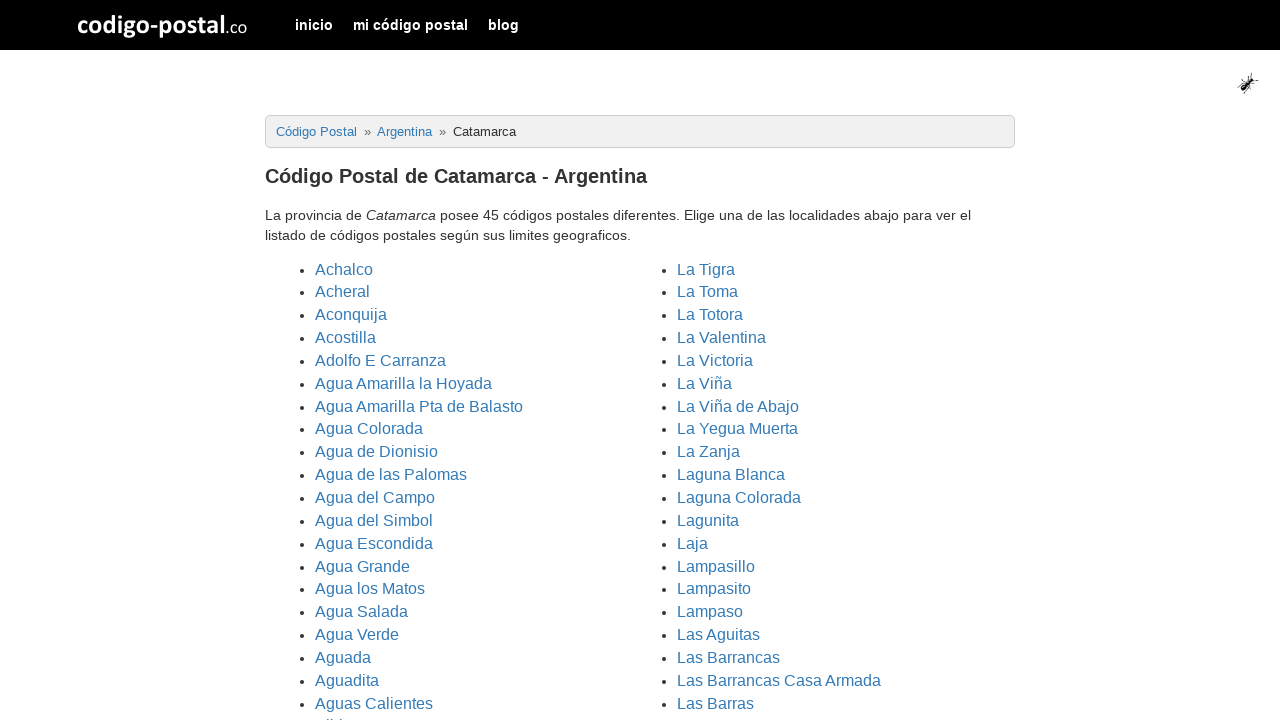

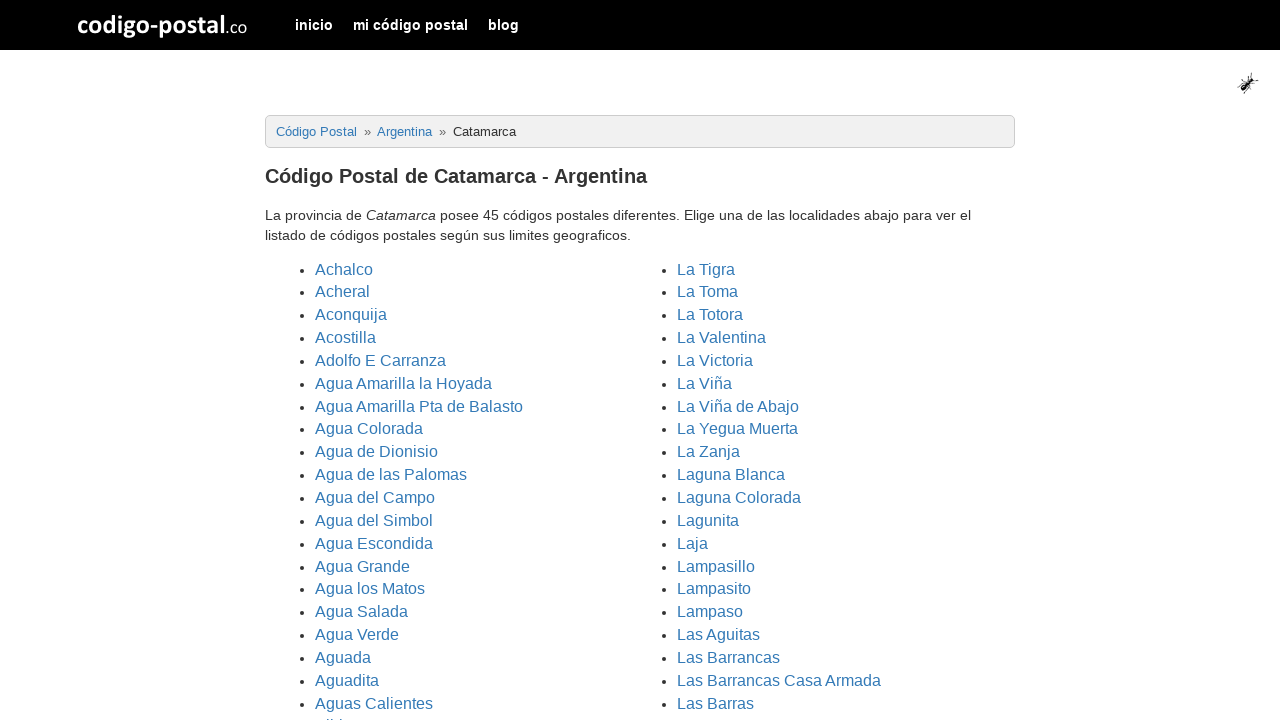